Tests sorting the "Due" column in ascending order by clicking the column header and verifying the values are sorted from lowest to highest.

Starting URL: http://the-internet.herokuapp.com/tables

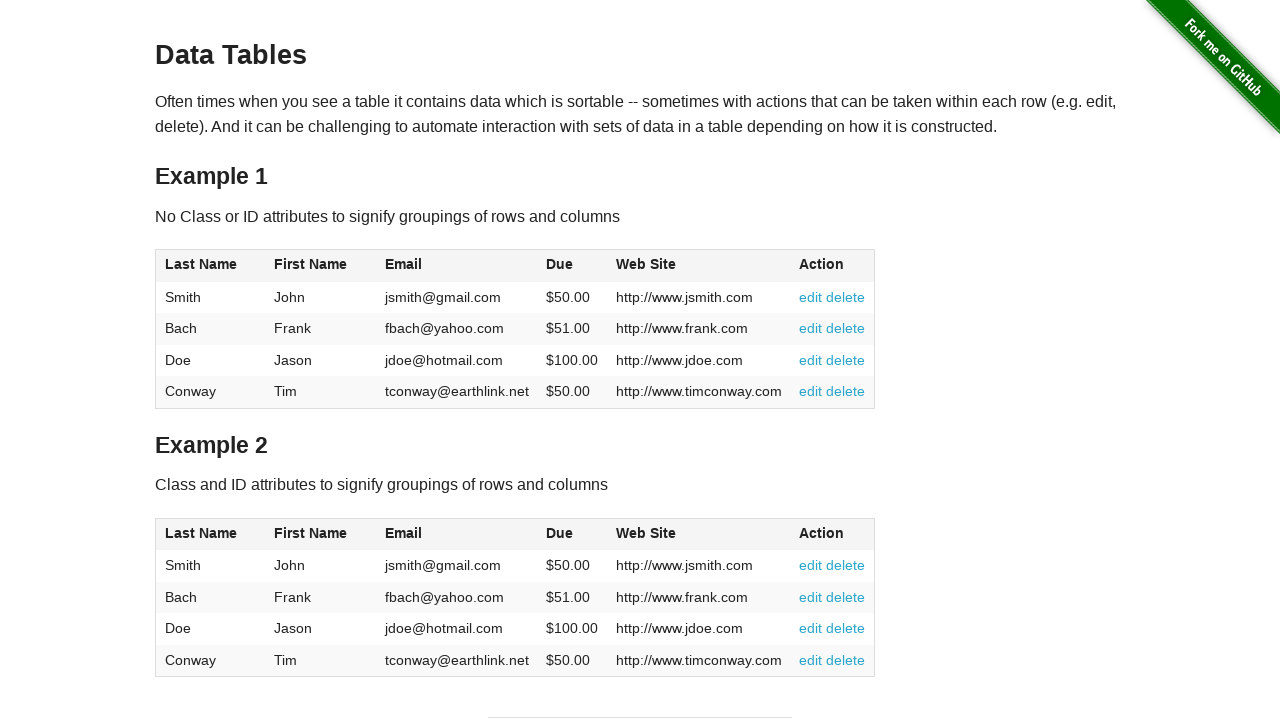

Clicked Due column header to sort ascending at (572, 266) on #table1 thead tr th:nth-of-type(4)
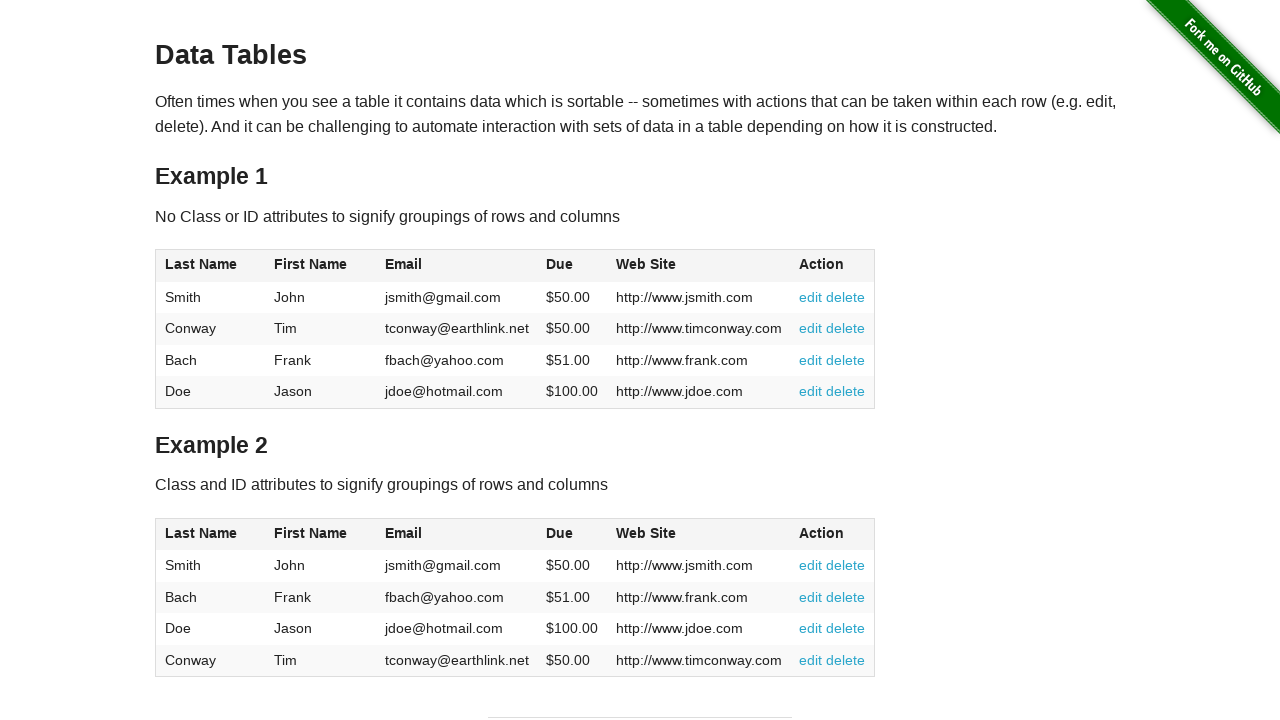

Due column data loaded and table sorted
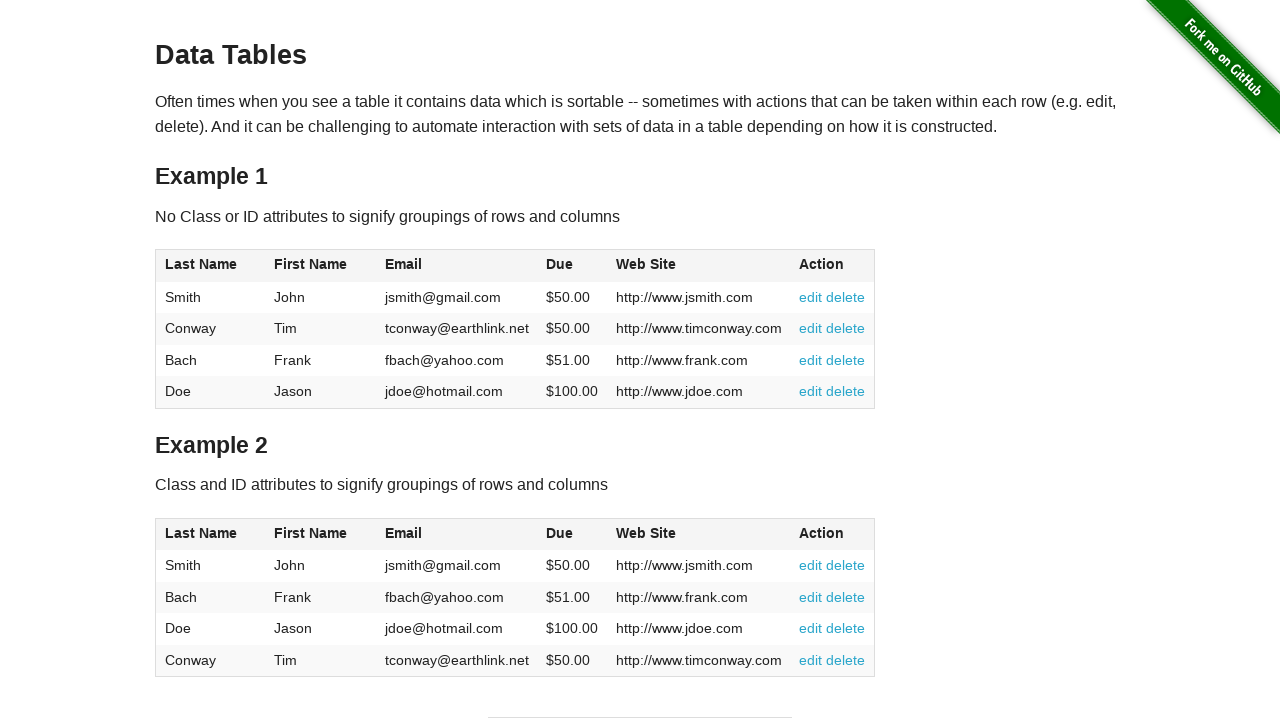

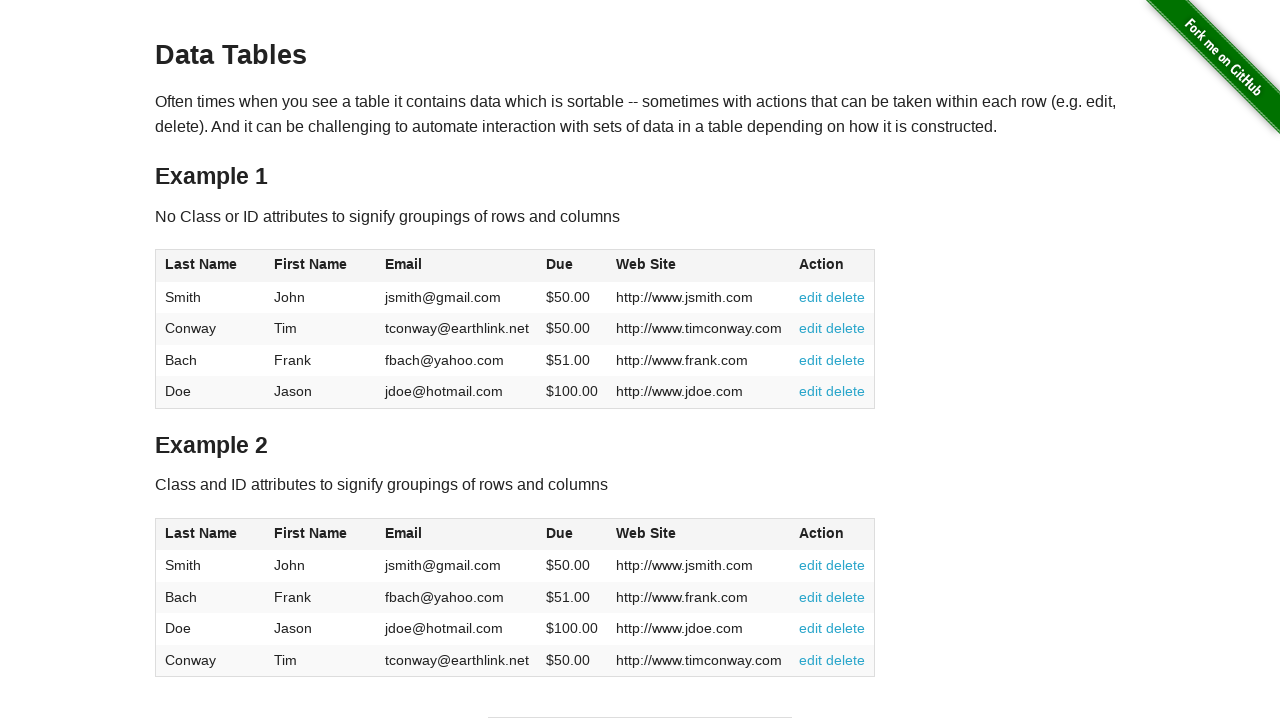